Basic test that navigates to the Rahul Shetty Academy homepage

Starting URL: https://rahulshettyacademy.com

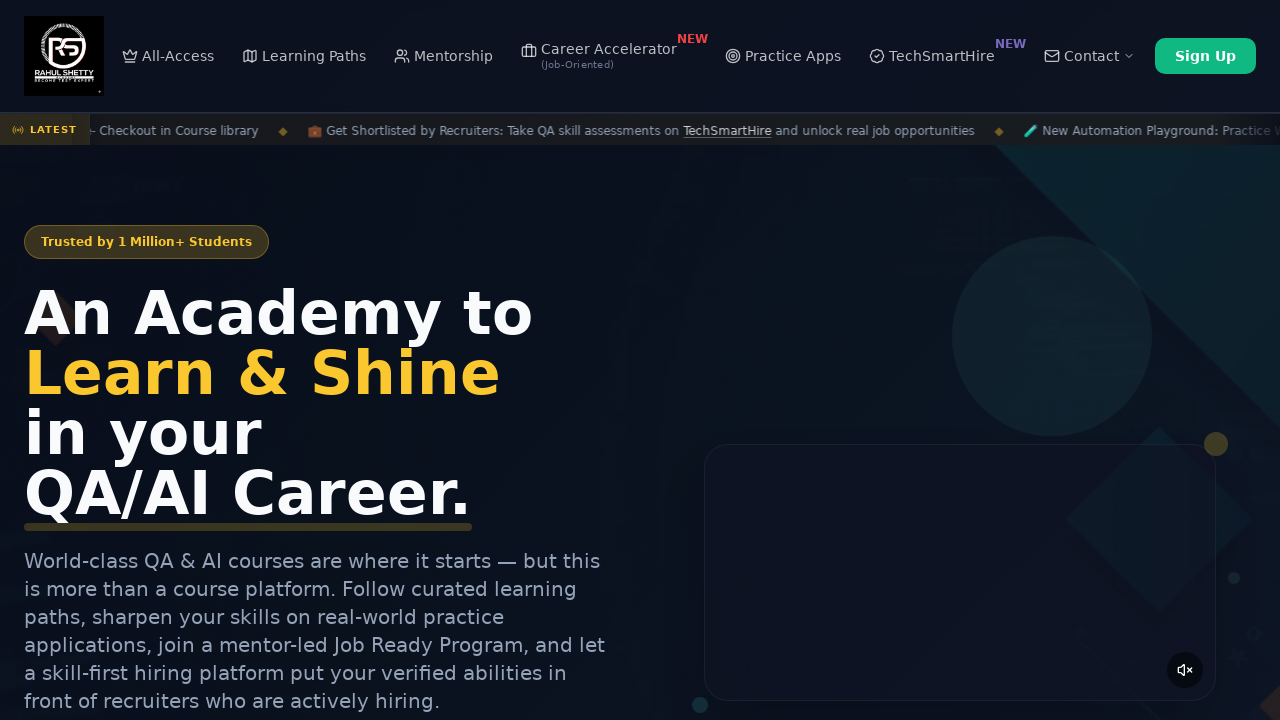

Waited for Rahul Shetty Academy homepage to load (domcontentloaded)
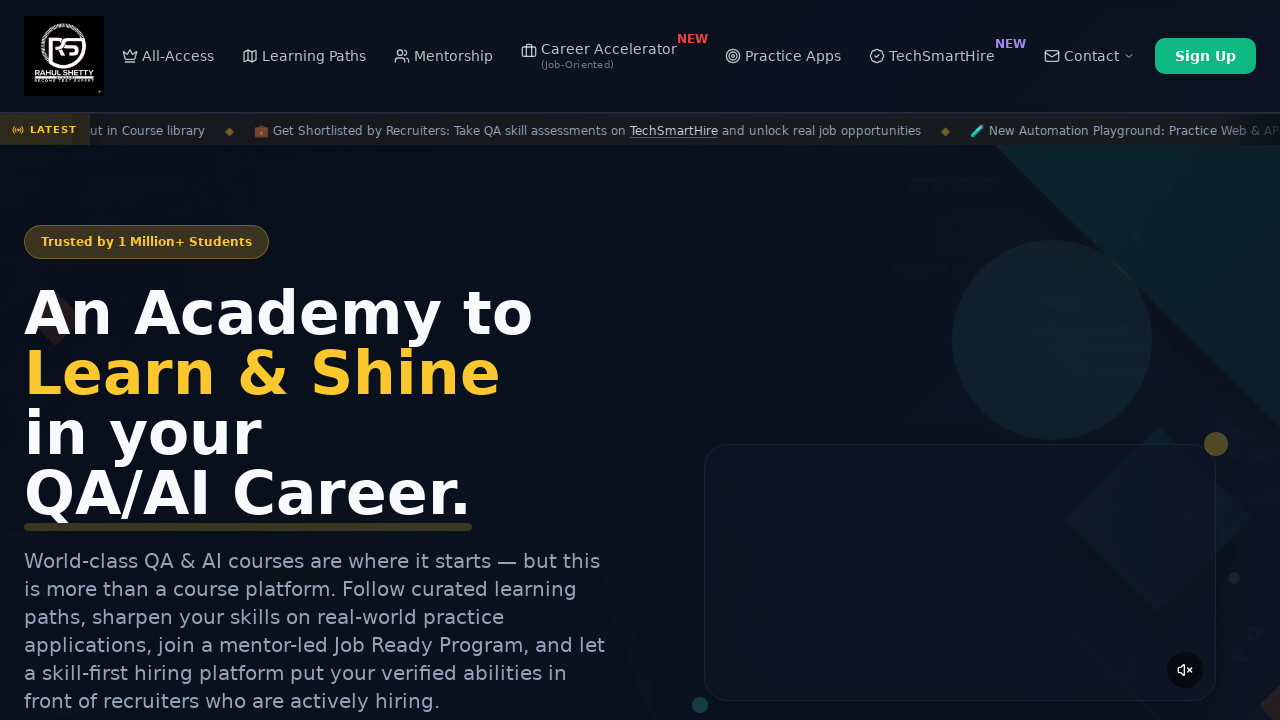

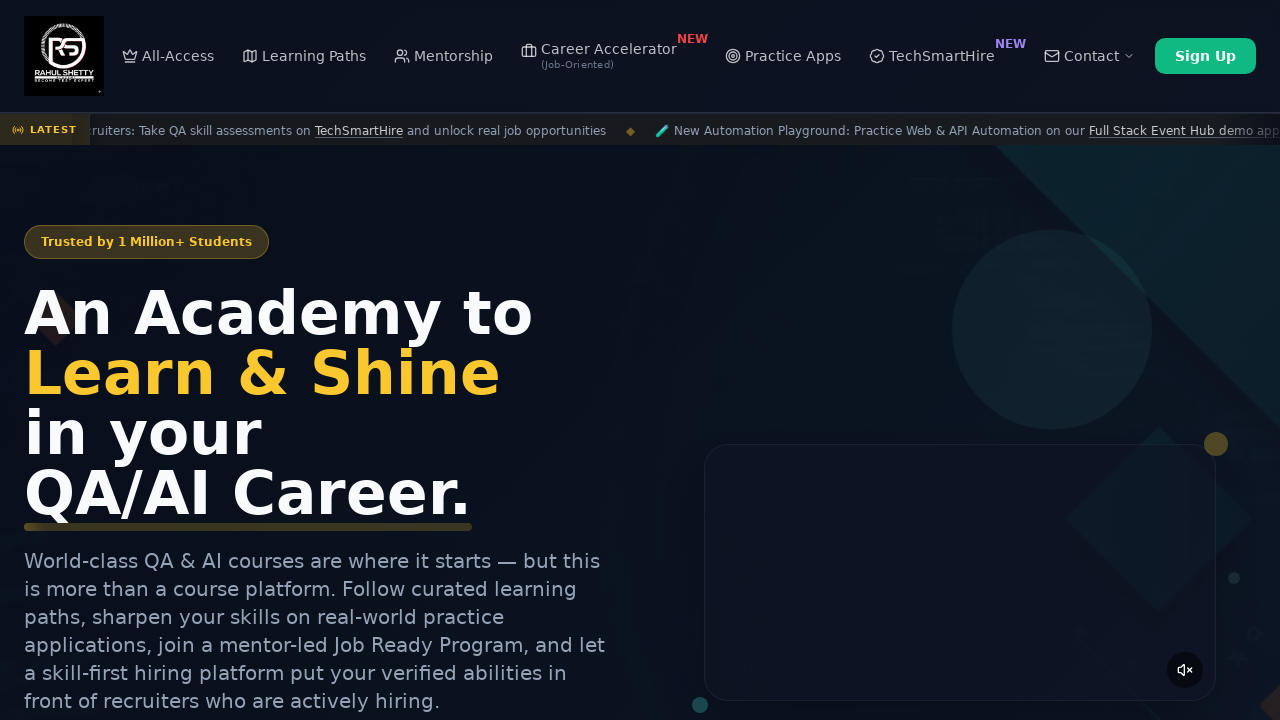